Tests Yahoo Japan search functionality by clicking the search box, entering a search query, and clicking the search button to verify search works correctly.

Starting URL: https://www.yahoo.co.jp/

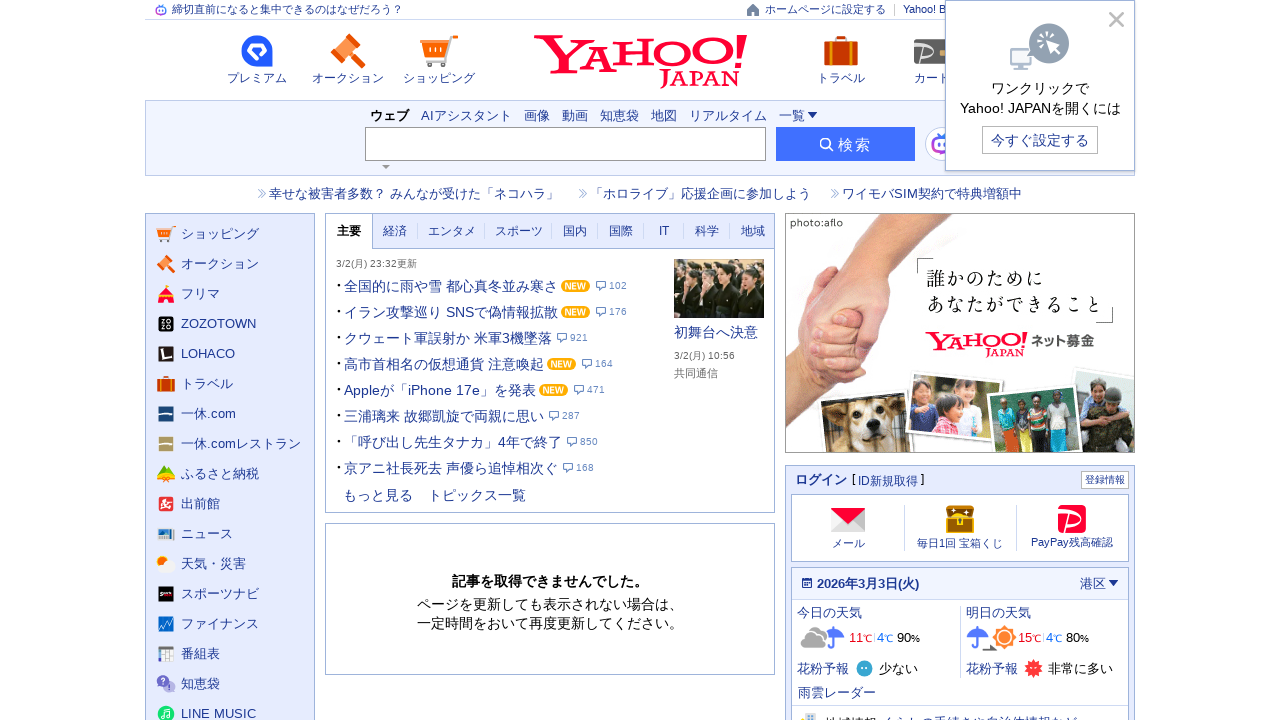

Clicked on the search box at (566, 144) on internal:role=searchbox[name="検索したいキーワードを入力してください"i]
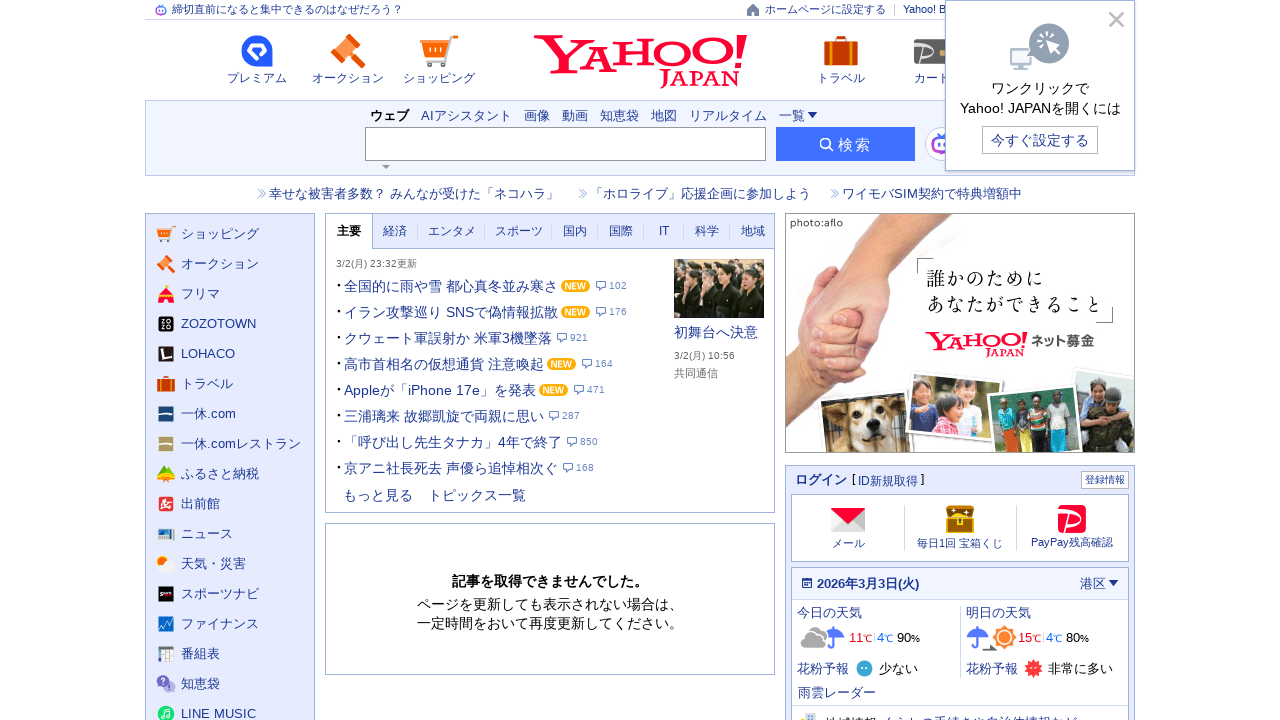

Filled search box with '東京 天気' on internal:role=searchbox[name="検索したいキーワードを入力してください"i]
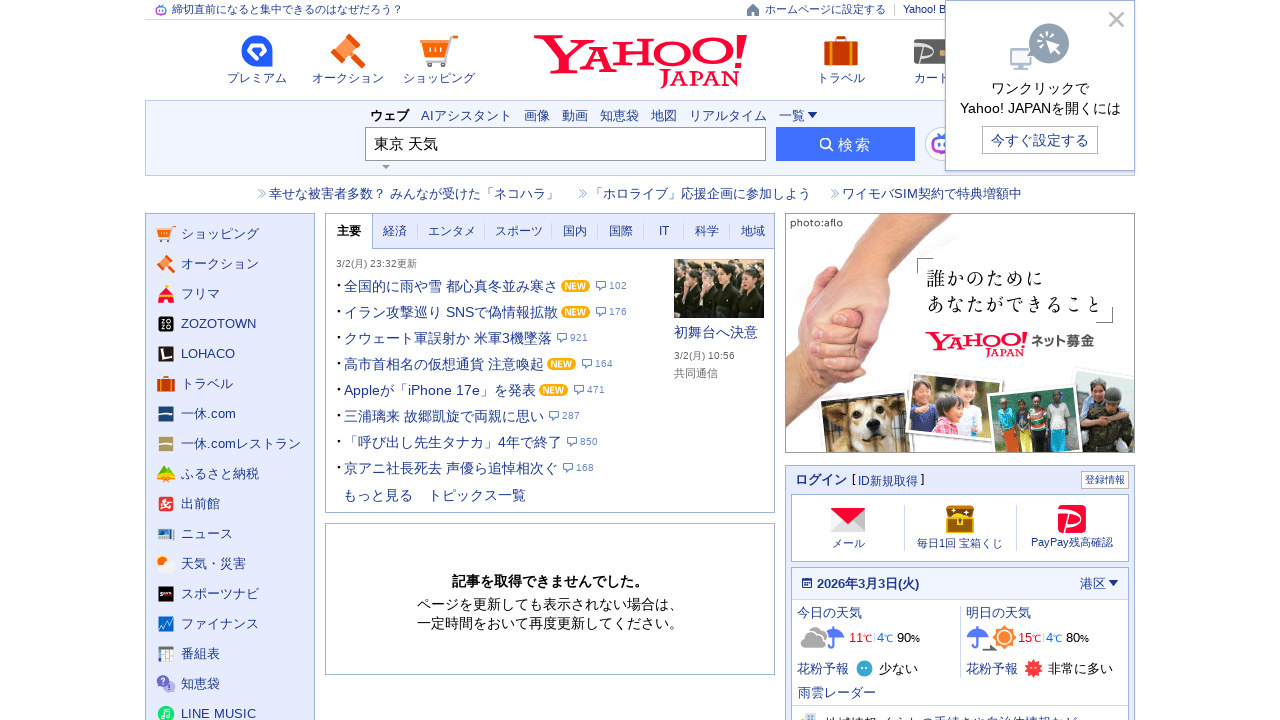

Clicked the search button at (846, 144) on internal:role=button[name="検索"i]
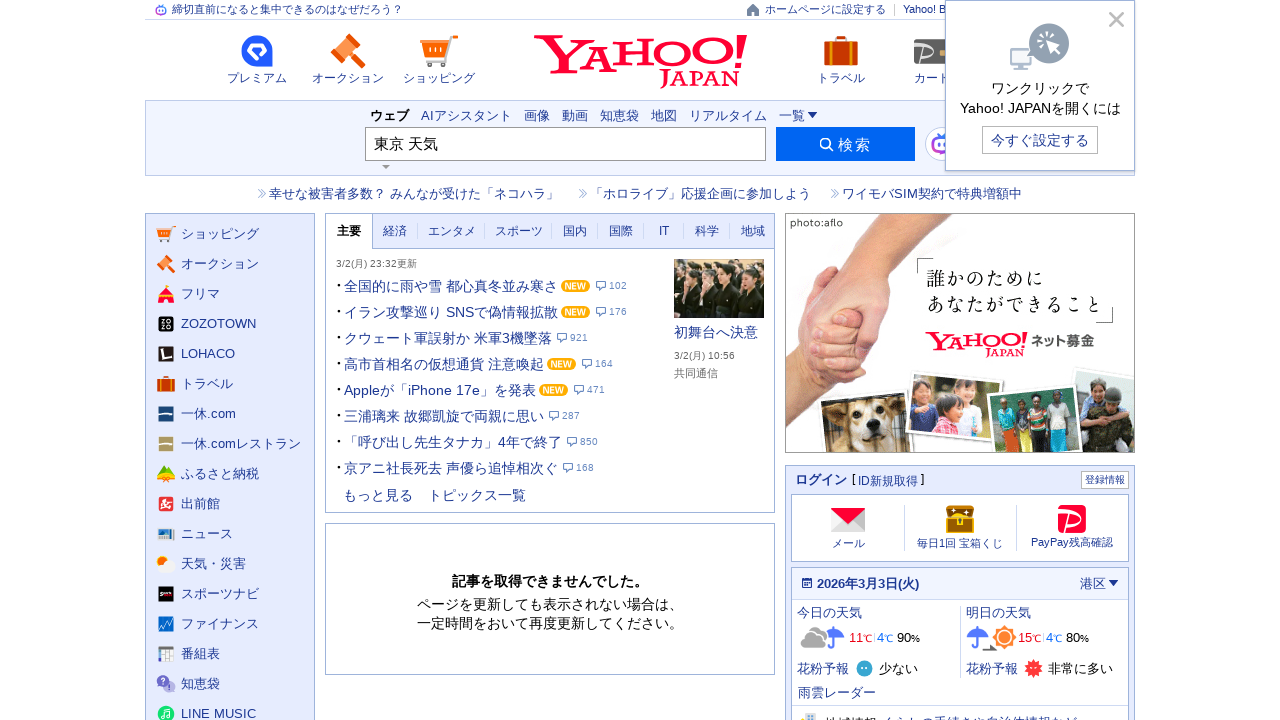

Waited for search results to load
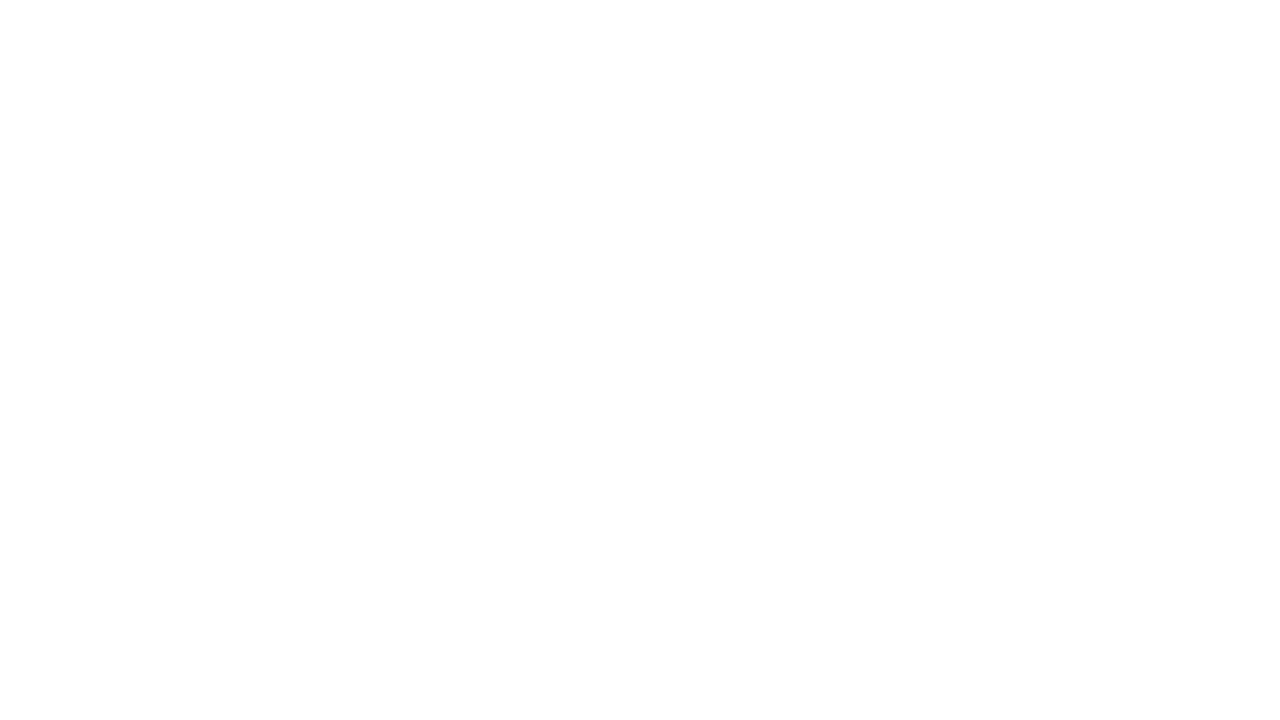

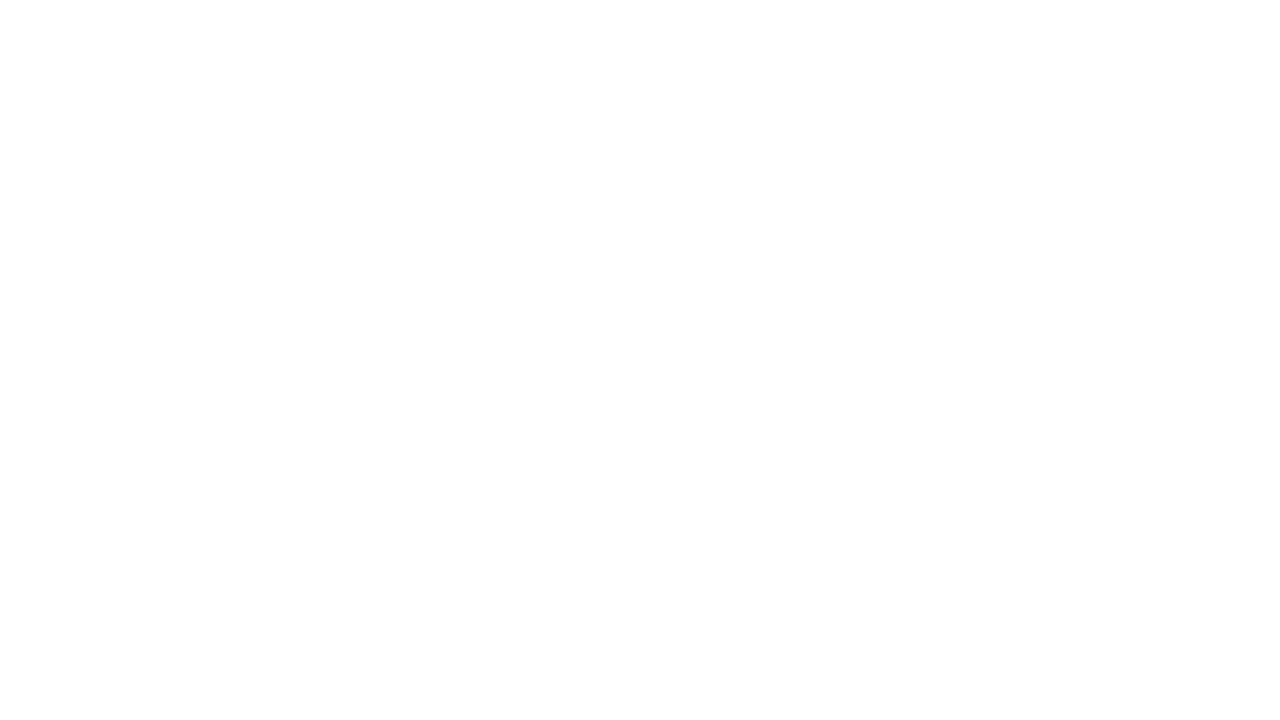